Clicks on the first article image to open its detail page and verifies key elements are visible

Starting URL: https://relay.prototyp.digital/

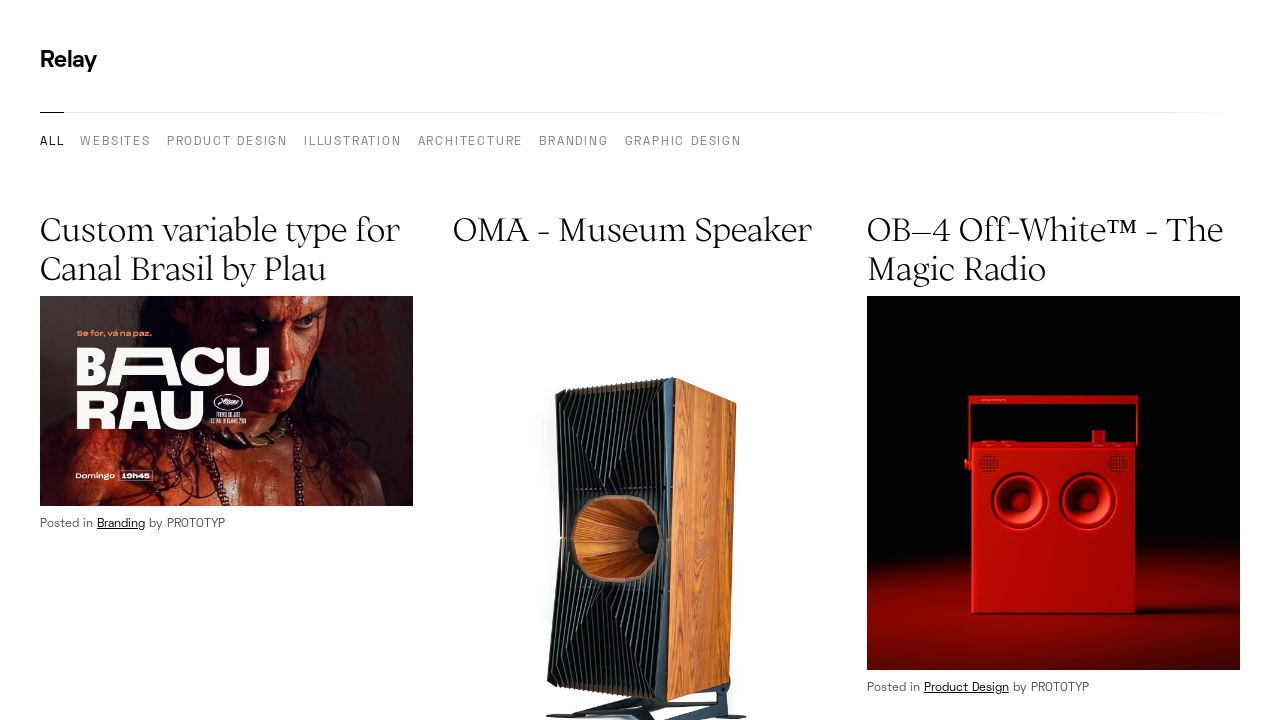

Clicked the first article image to open its detail page at (227, 401) on article img >> nth=0
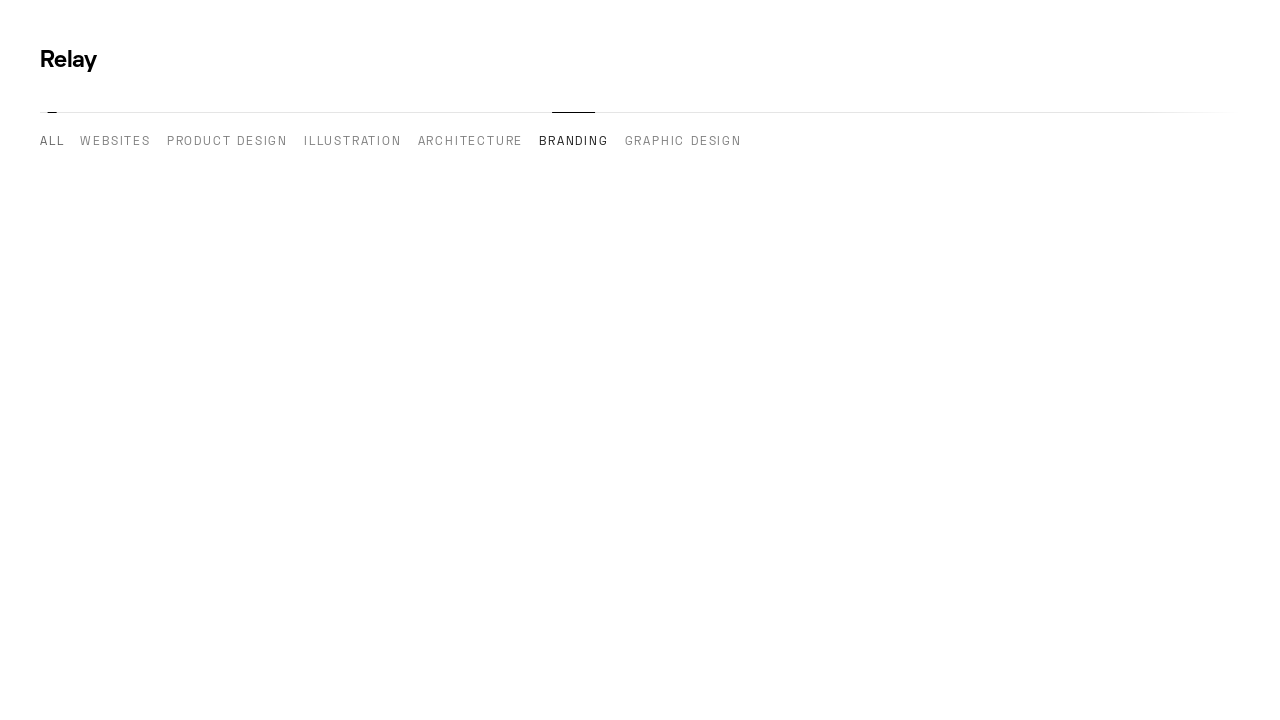

Verified that the URL contains '/article/' indicating the detail page loaded
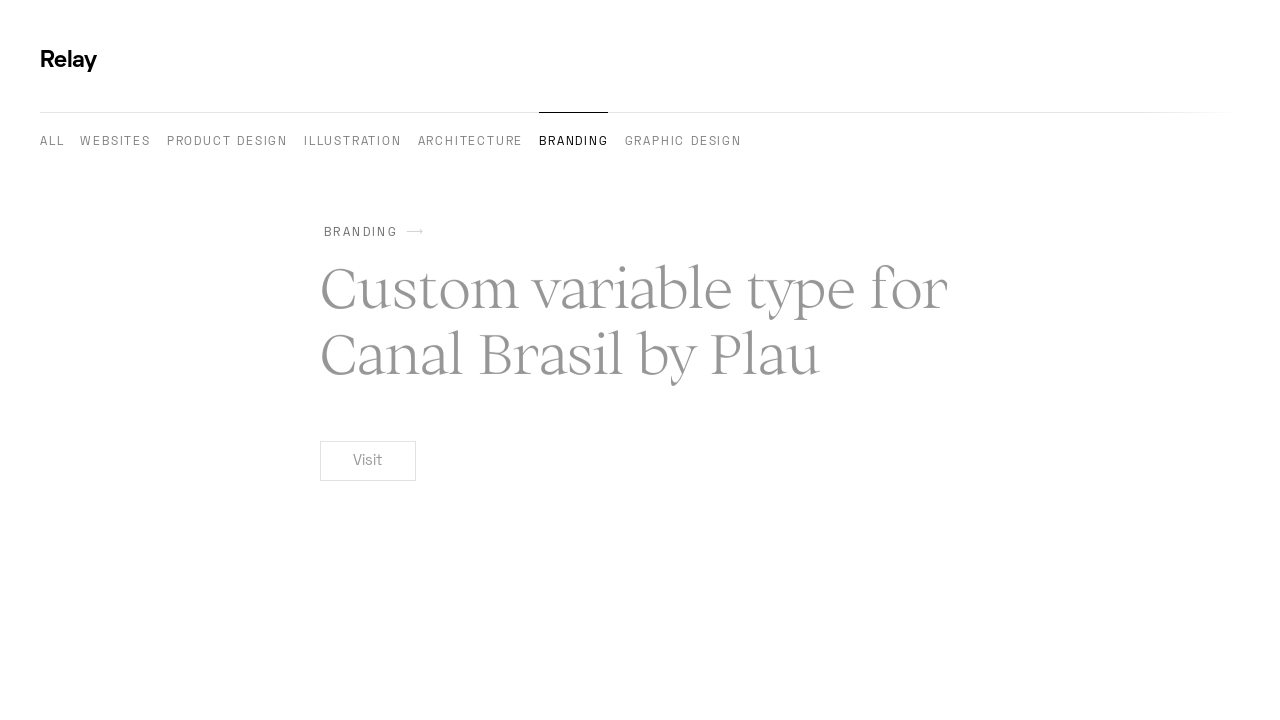

Verified 'Branding ⟶' link is visible on the detail page
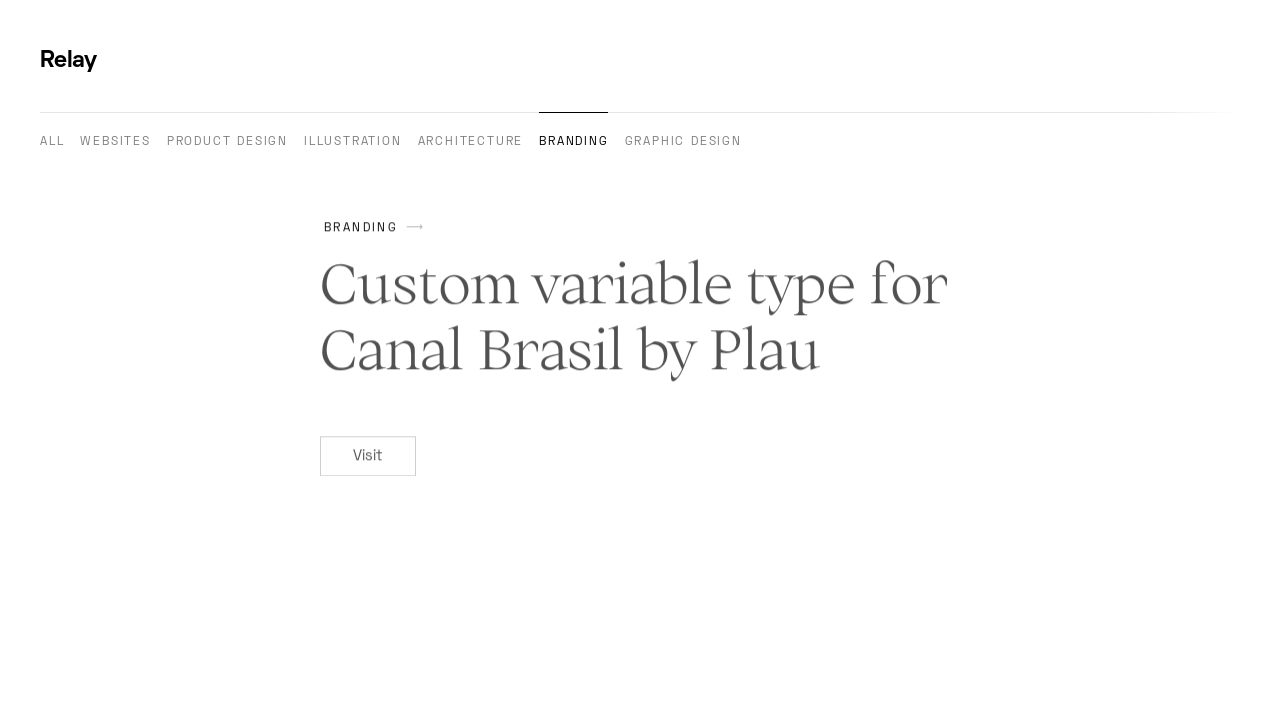

Verified 'Custom variable type for' heading is visible on the detail page
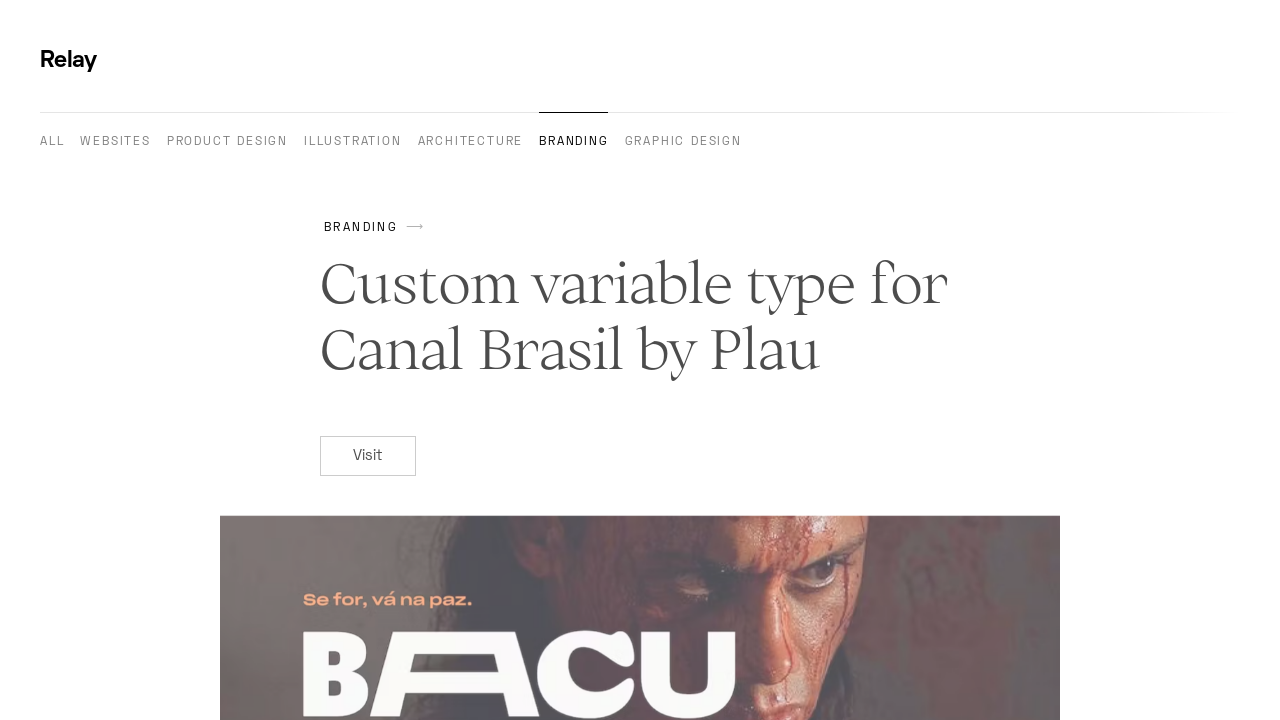

Verified 'Visit' link is visible on the detail page
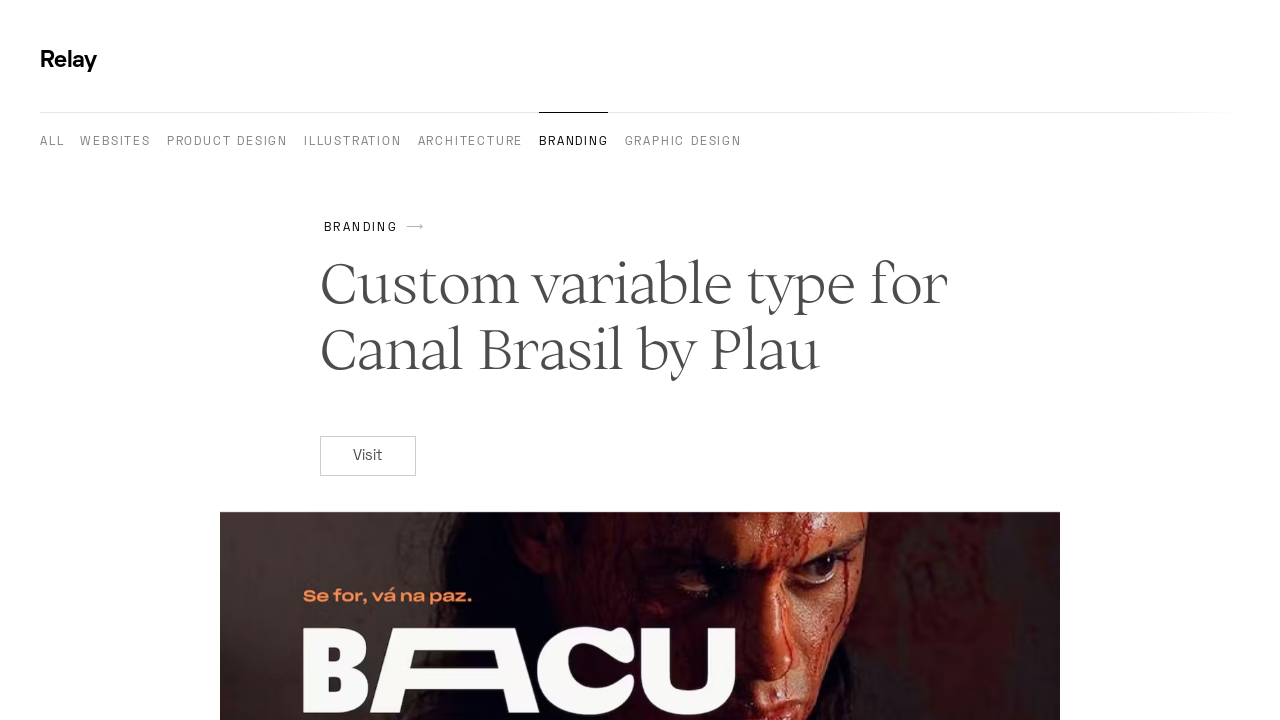

Verified image is visible on the detail page
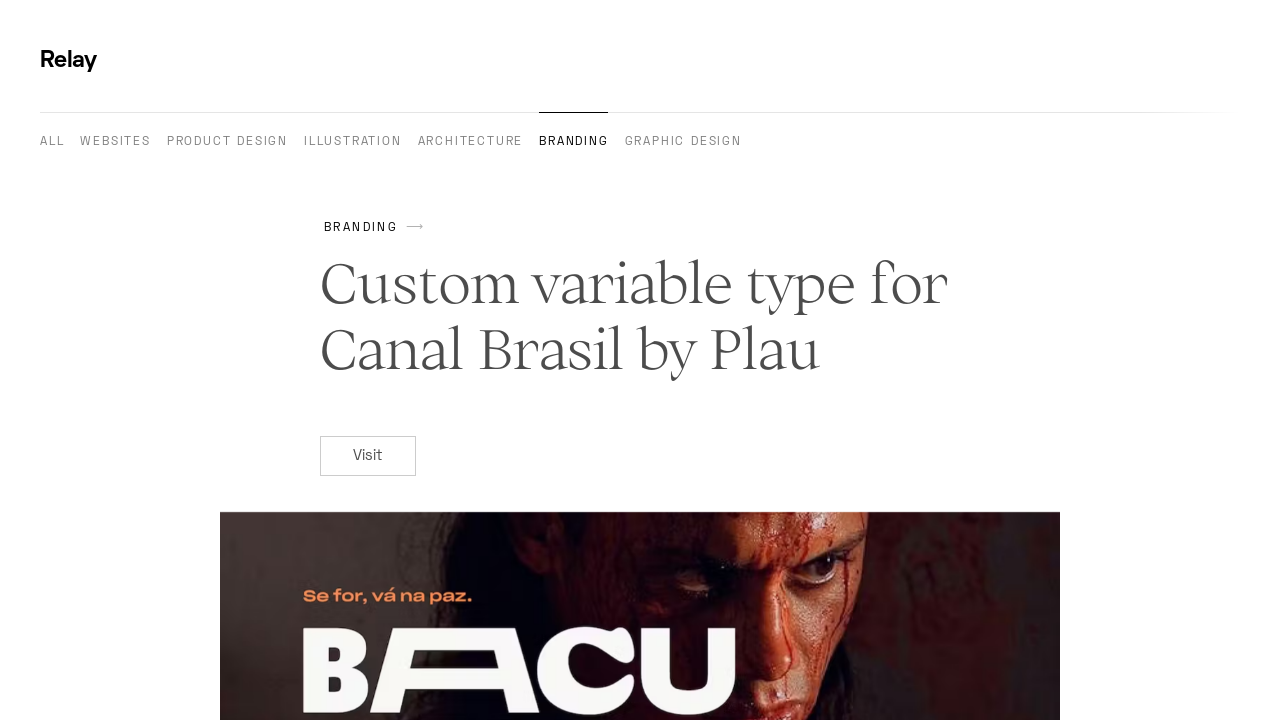

Verified 'Plau, a type design studio' text is visible on the detail page
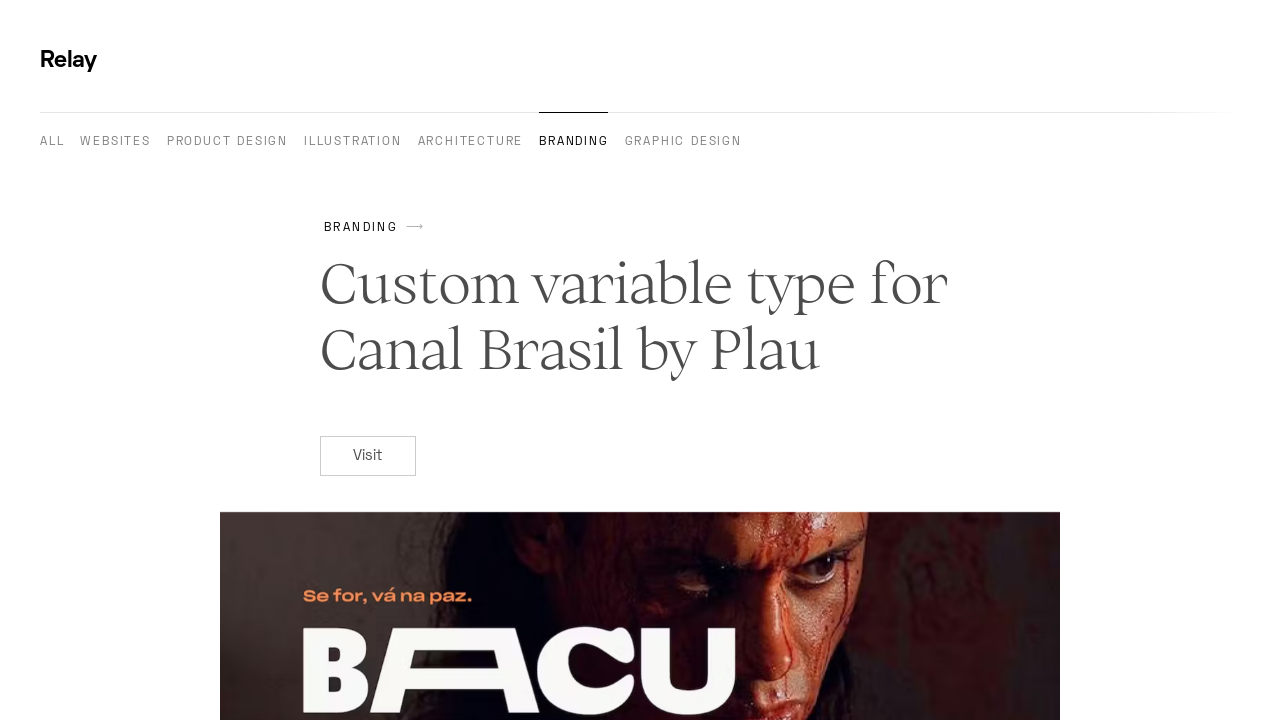

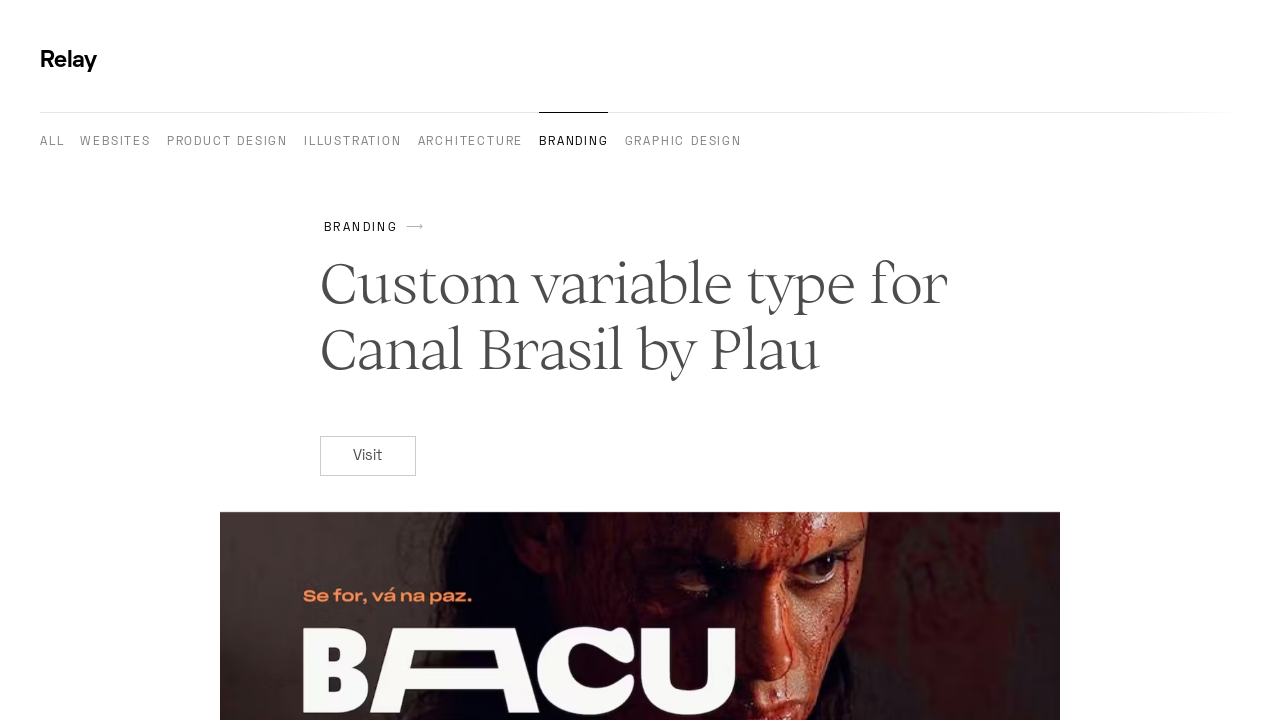